Tests dropdown selection functionality by selecting an option and verifying the selection

Starting URL: https://the-internet.herokuapp.com/dropdown

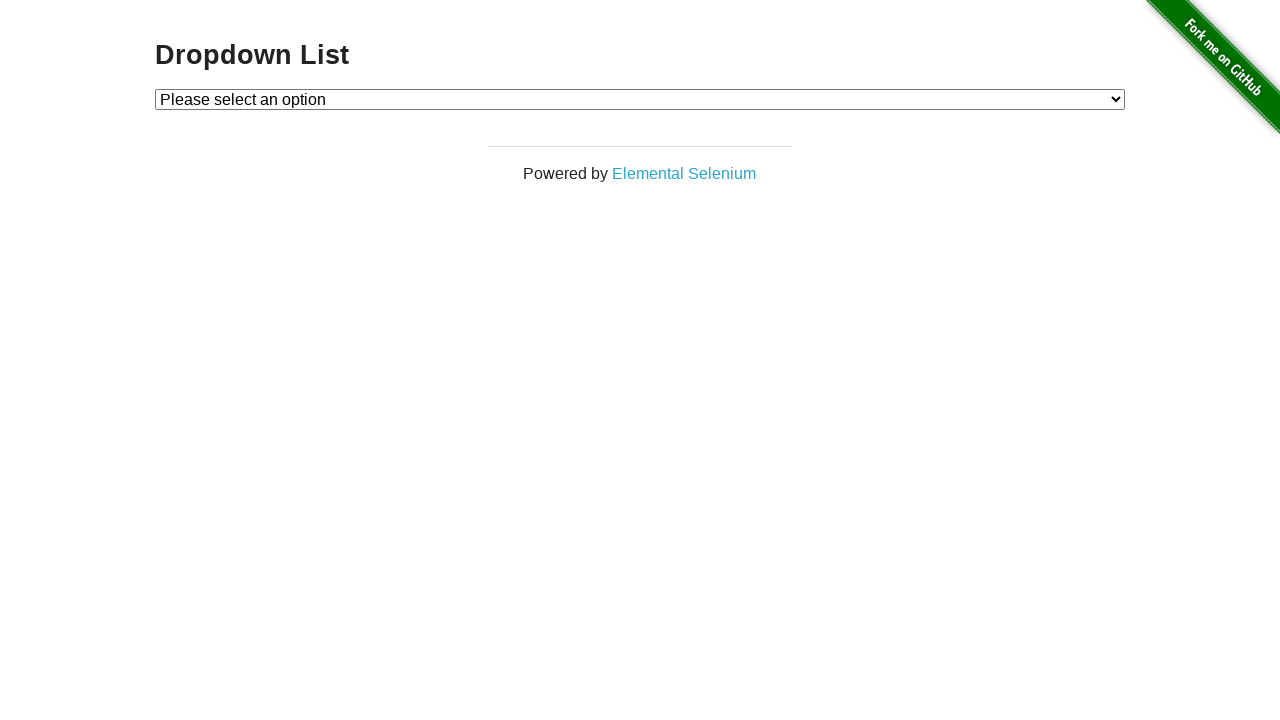

Selected Option 1 from the dropdown on #dropdown
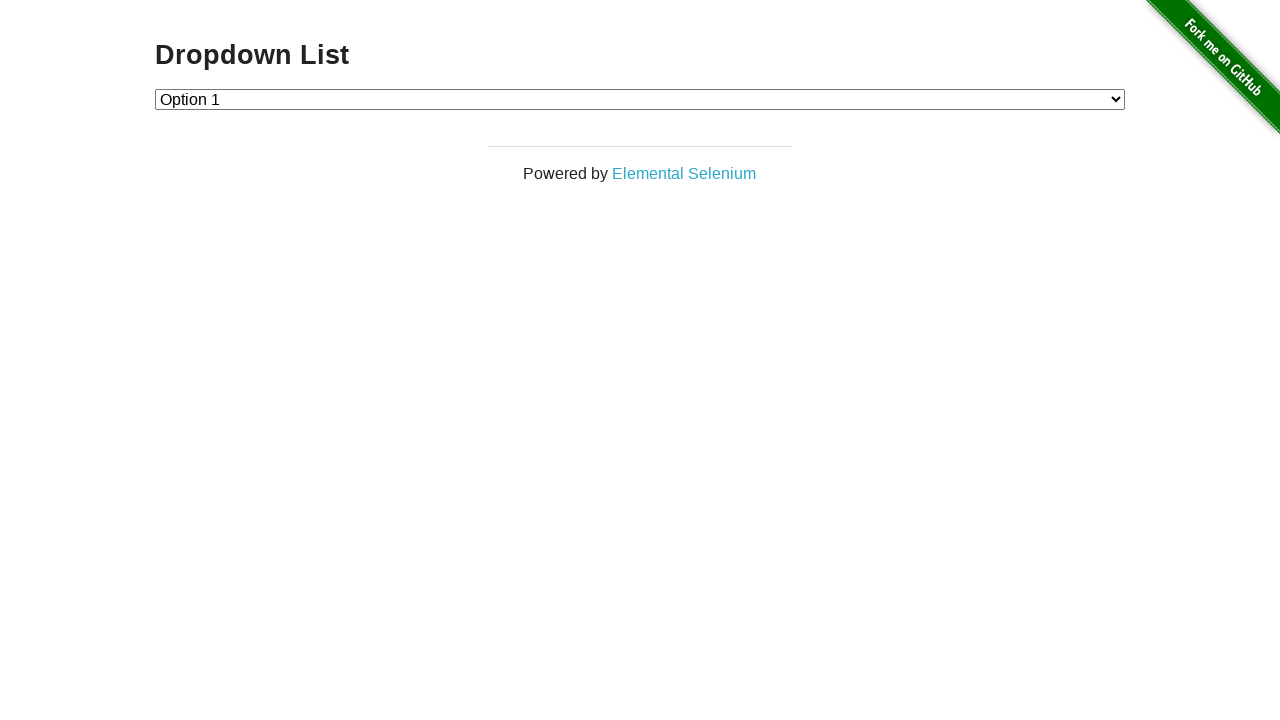

Located the checked option in the dropdown
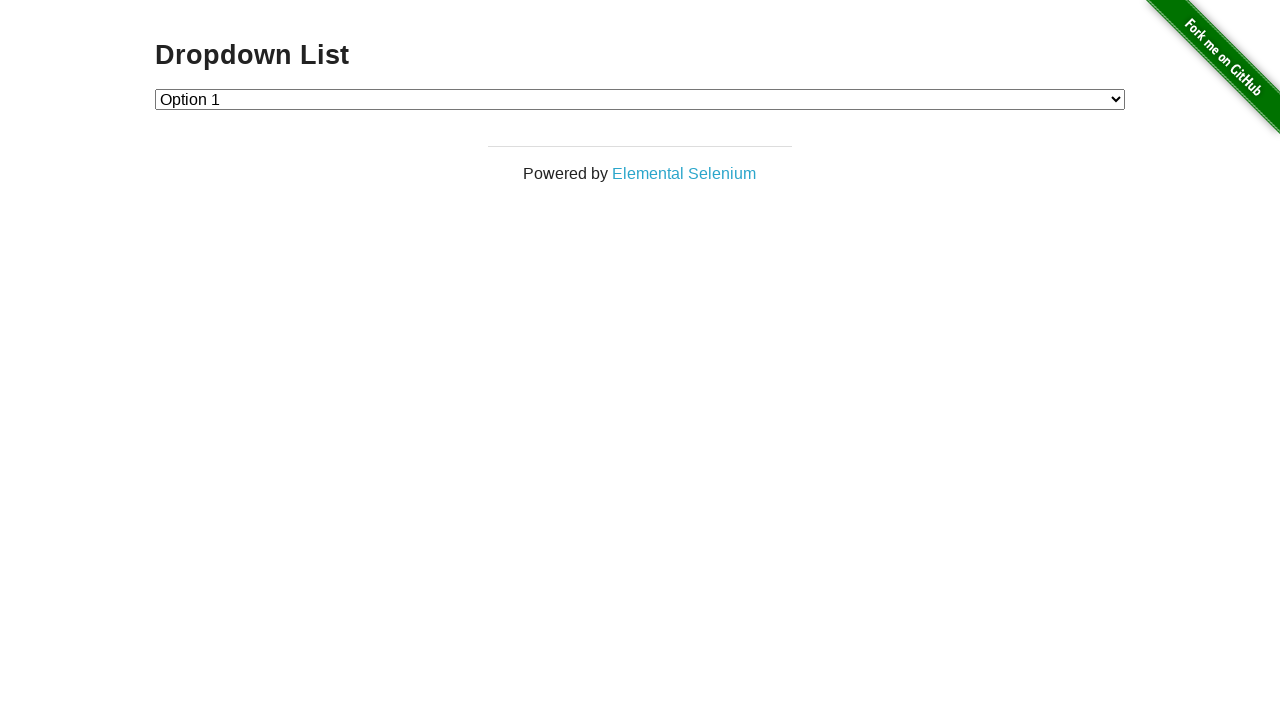

Verified that Option 1 is selected
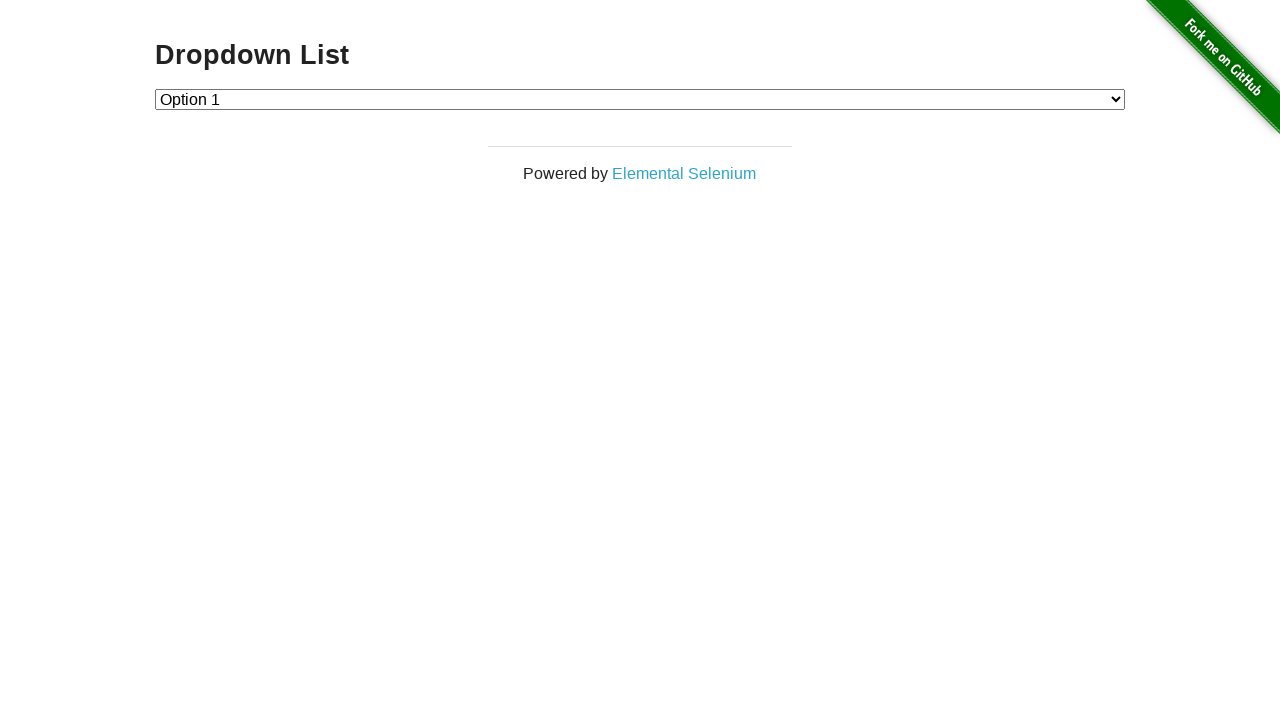

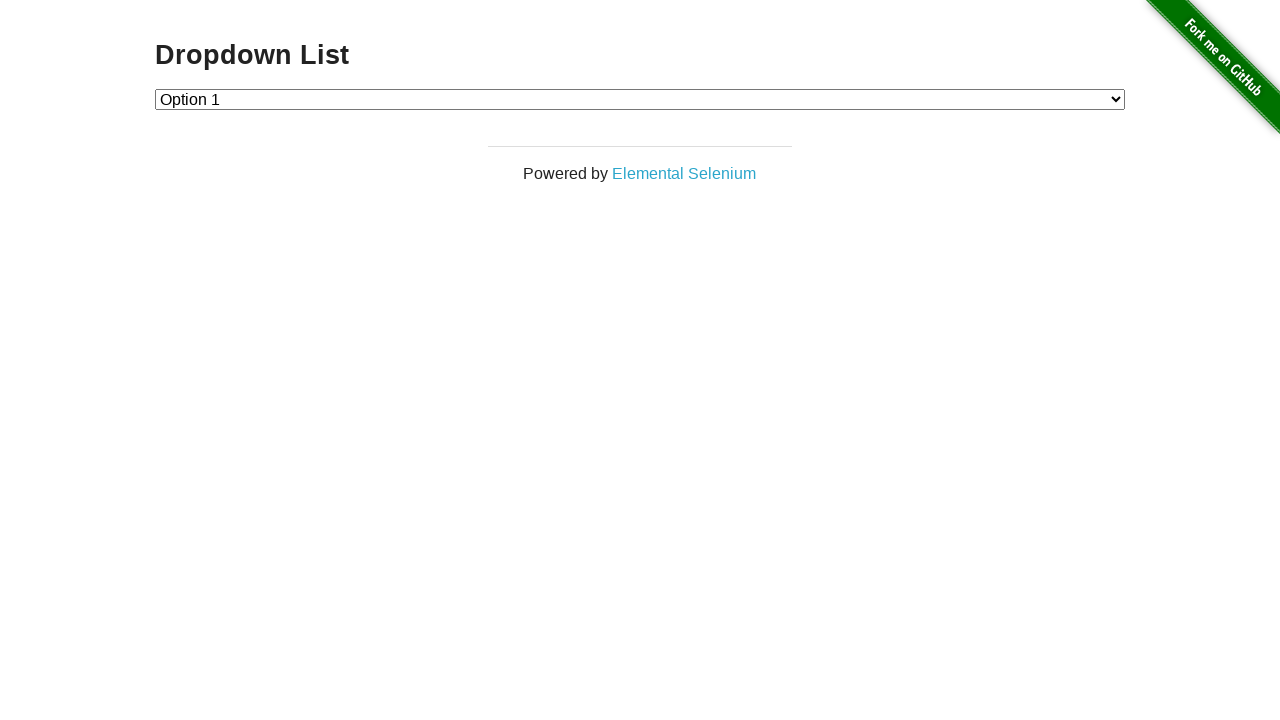